Tests catalog page to verify only 3 cats are listed

Starting URL: https://cs1632.appspot.com/

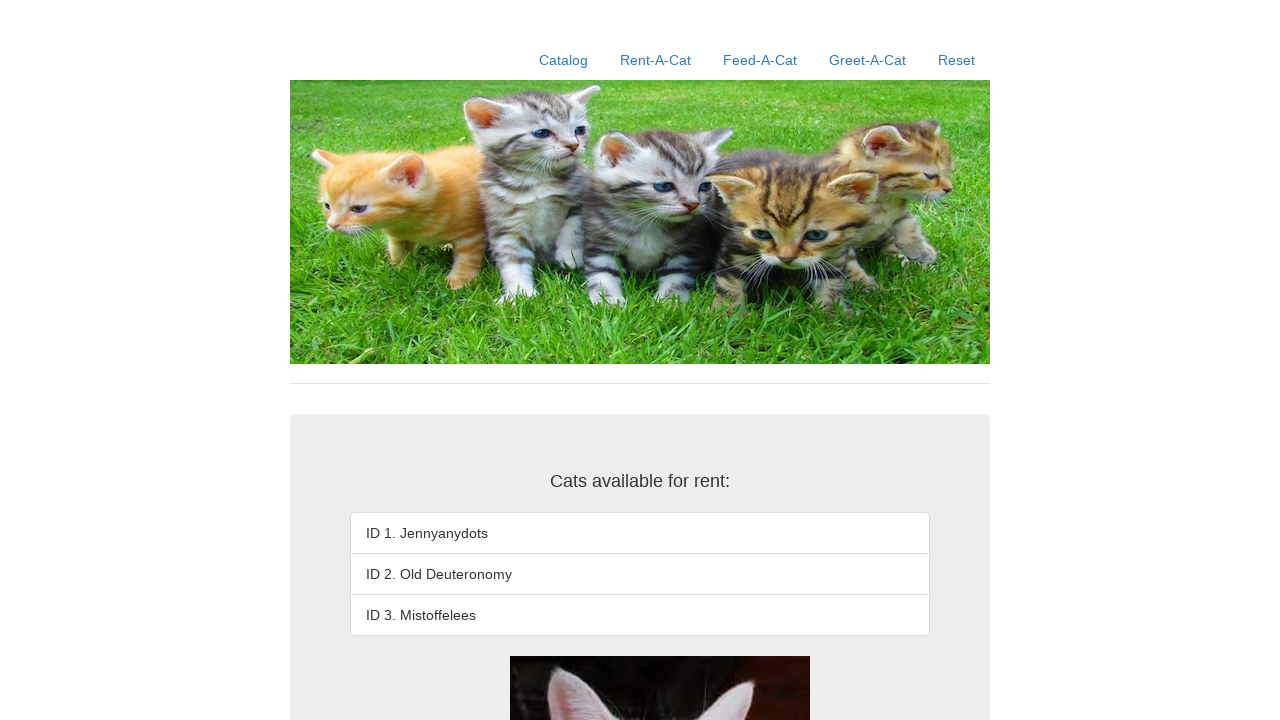

Clicked Catalog link at (564, 60) on text=Catalog
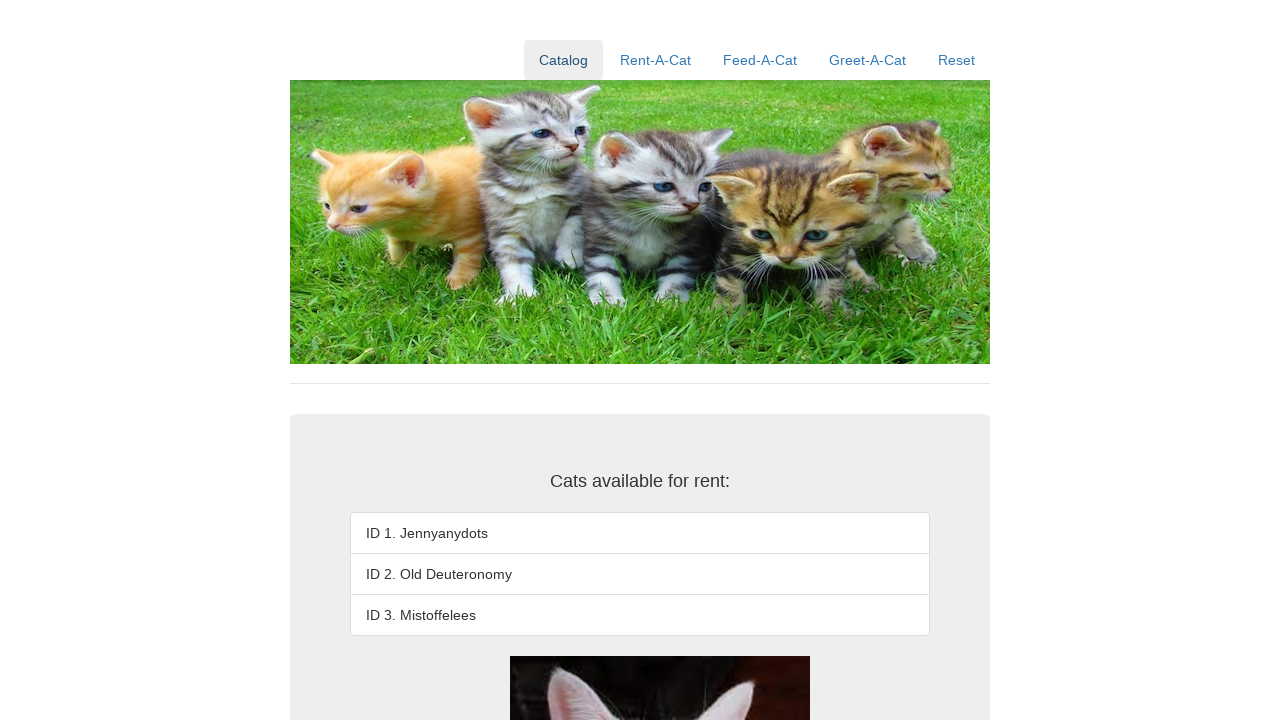

Verified that no 4th catalog item exists
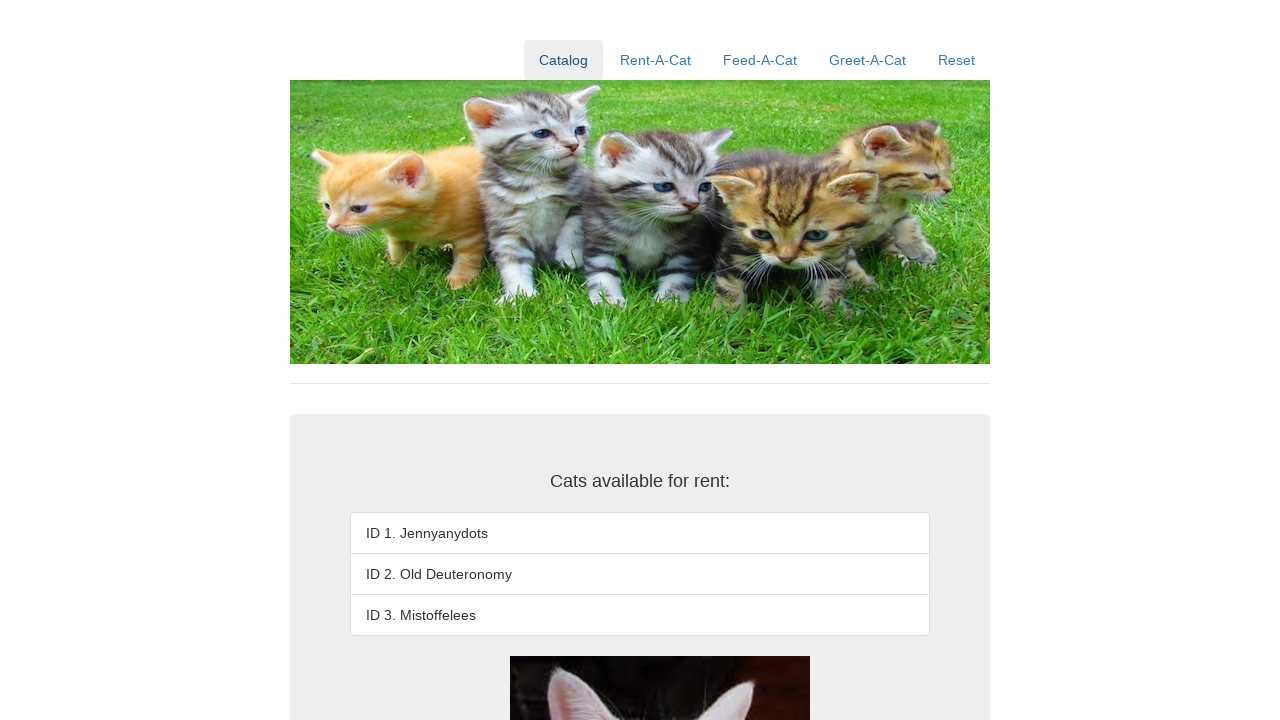

Verified 3rd catalog item displays 'ID 3. Mistoffelees'
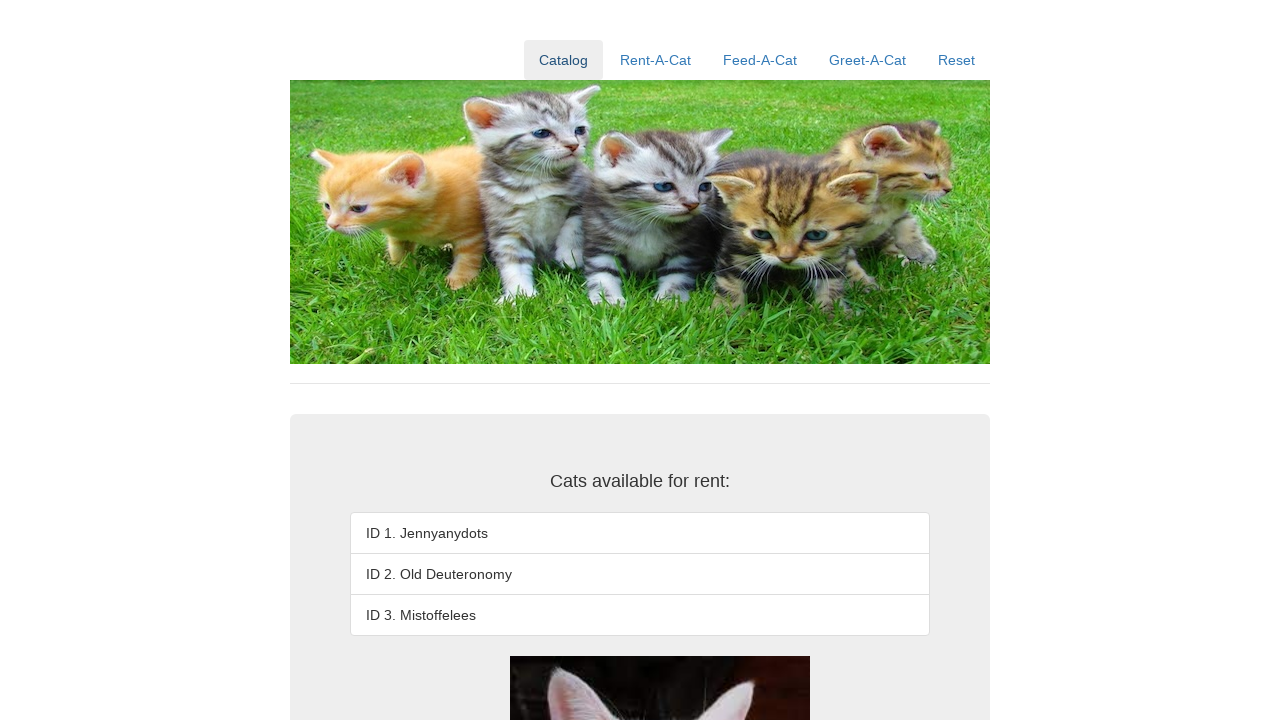

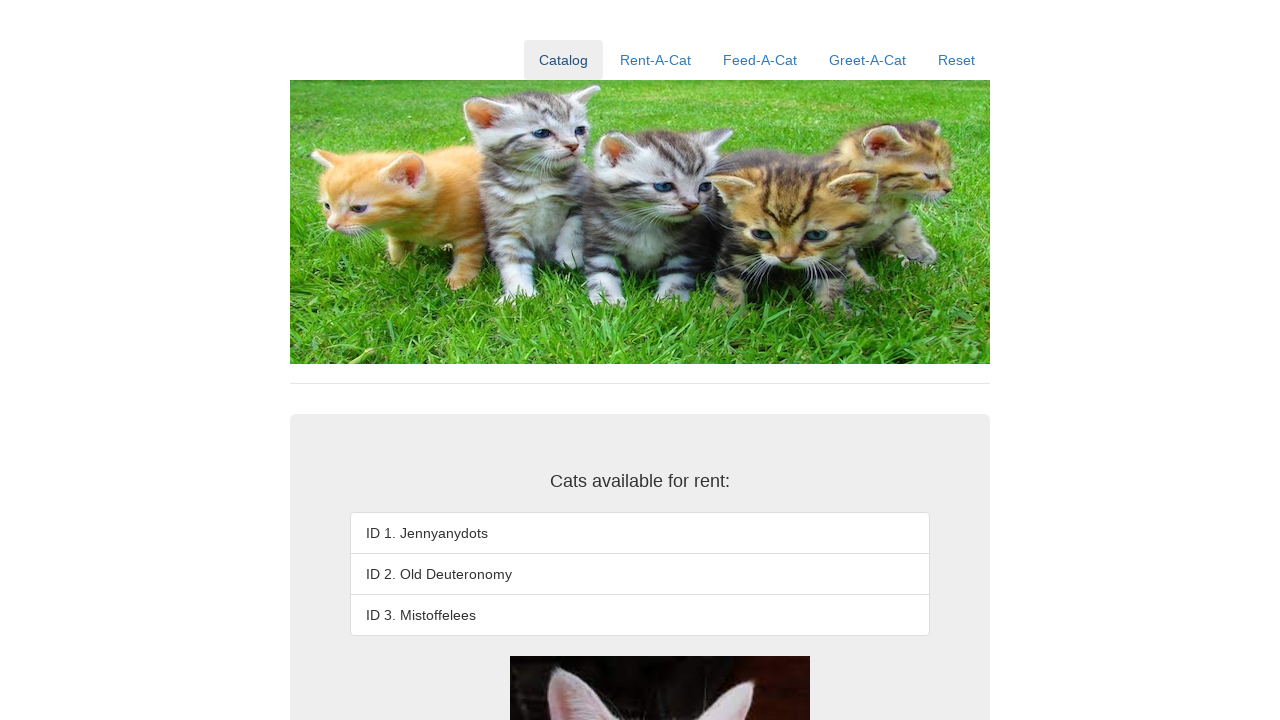